Tests dropdown selection functionality by selecting birth year 2000, month January, and day 10 using different selection methods (by index, value, and visible text)

Starting URL: https://testcenter.techproeducation.com/index.php?page=dropdown

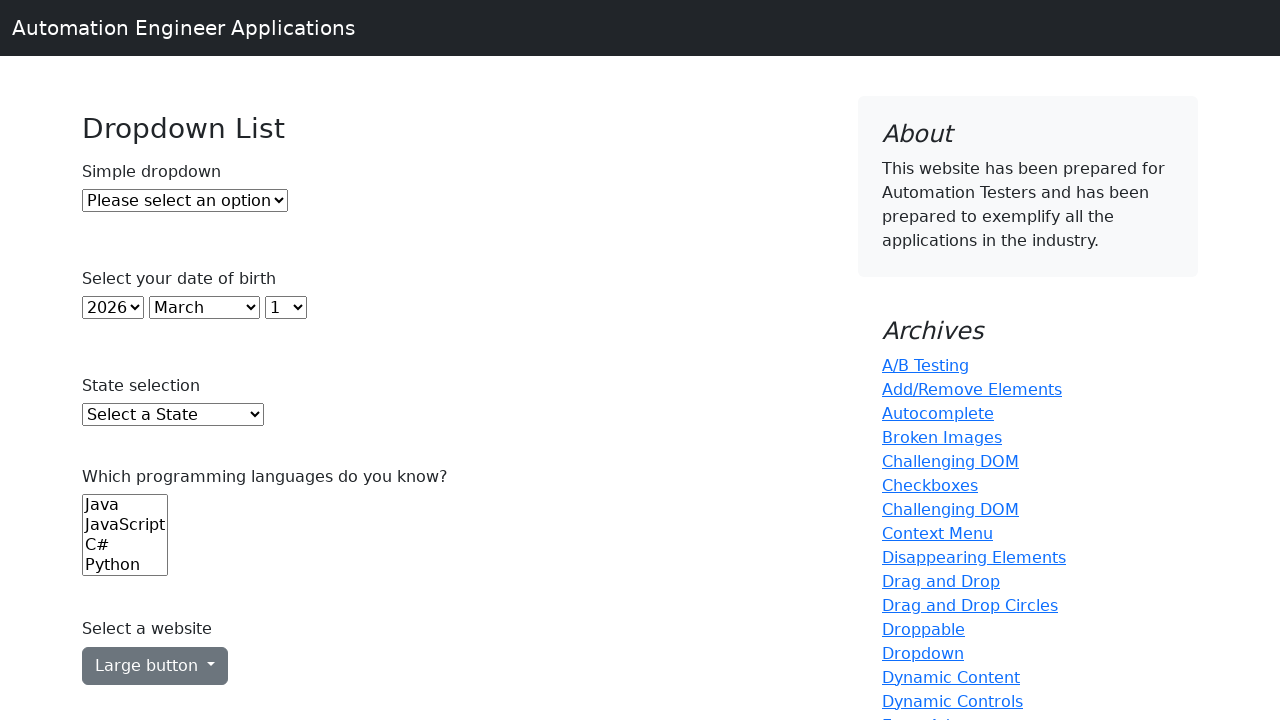

Selected birth year 2000 by index 23 from year dropdown on #year
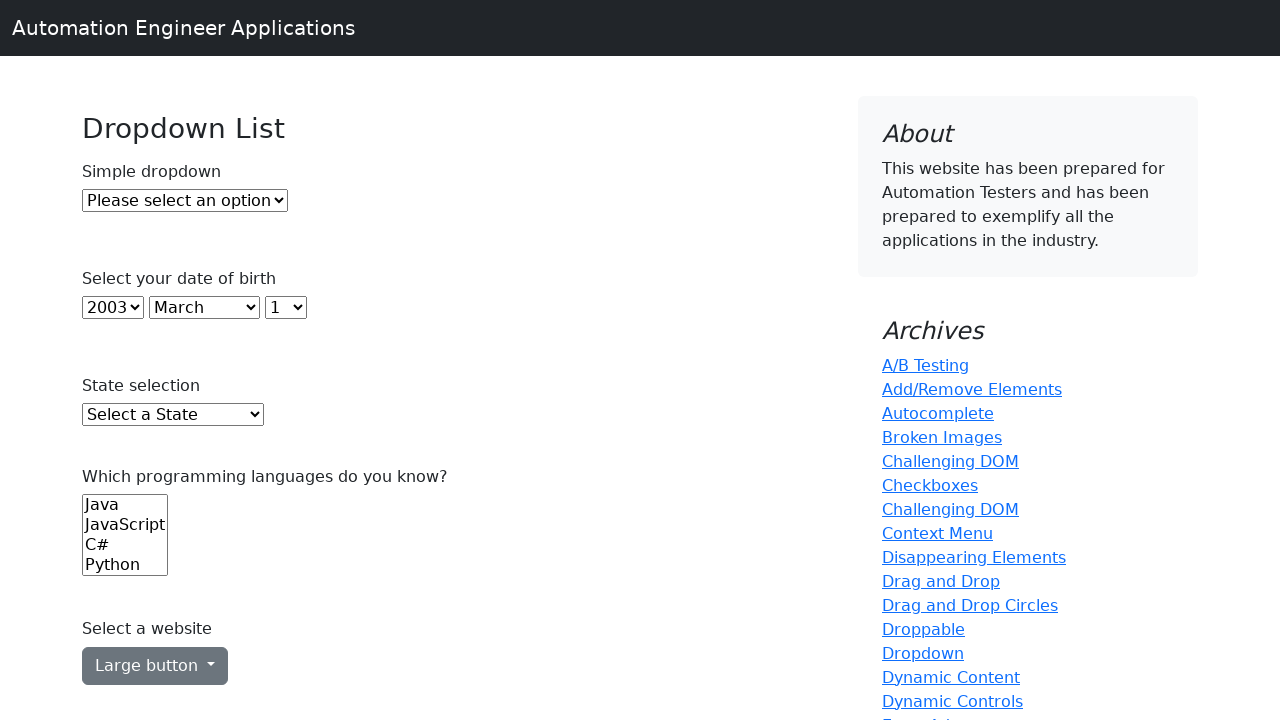

Selected month January by value '0' from month dropdown on #month
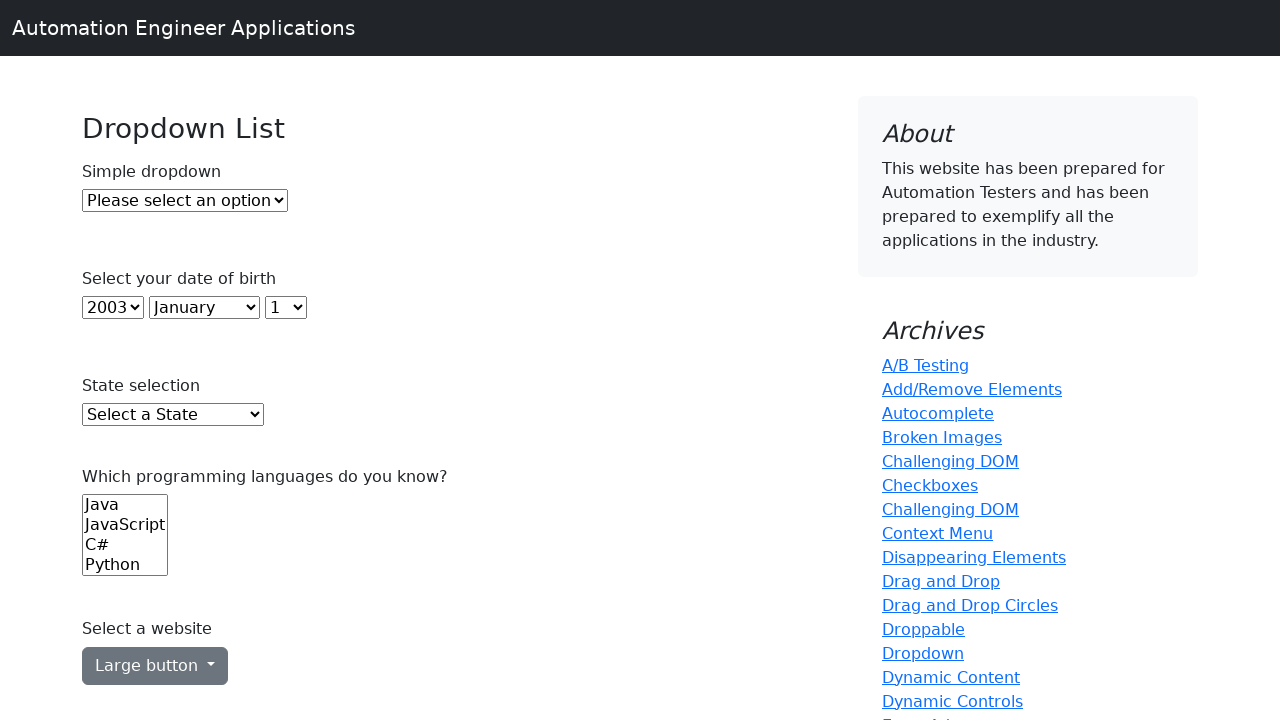

Selected day 10 by visible text from day dropdown on #day
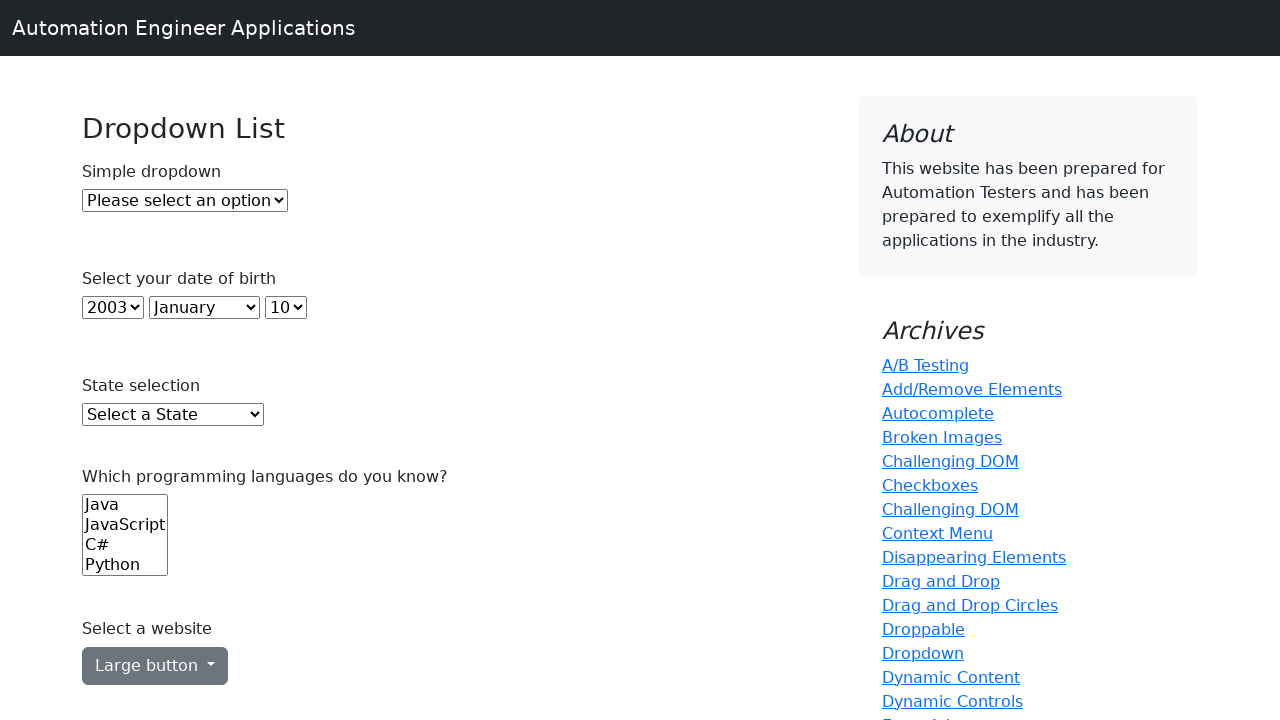

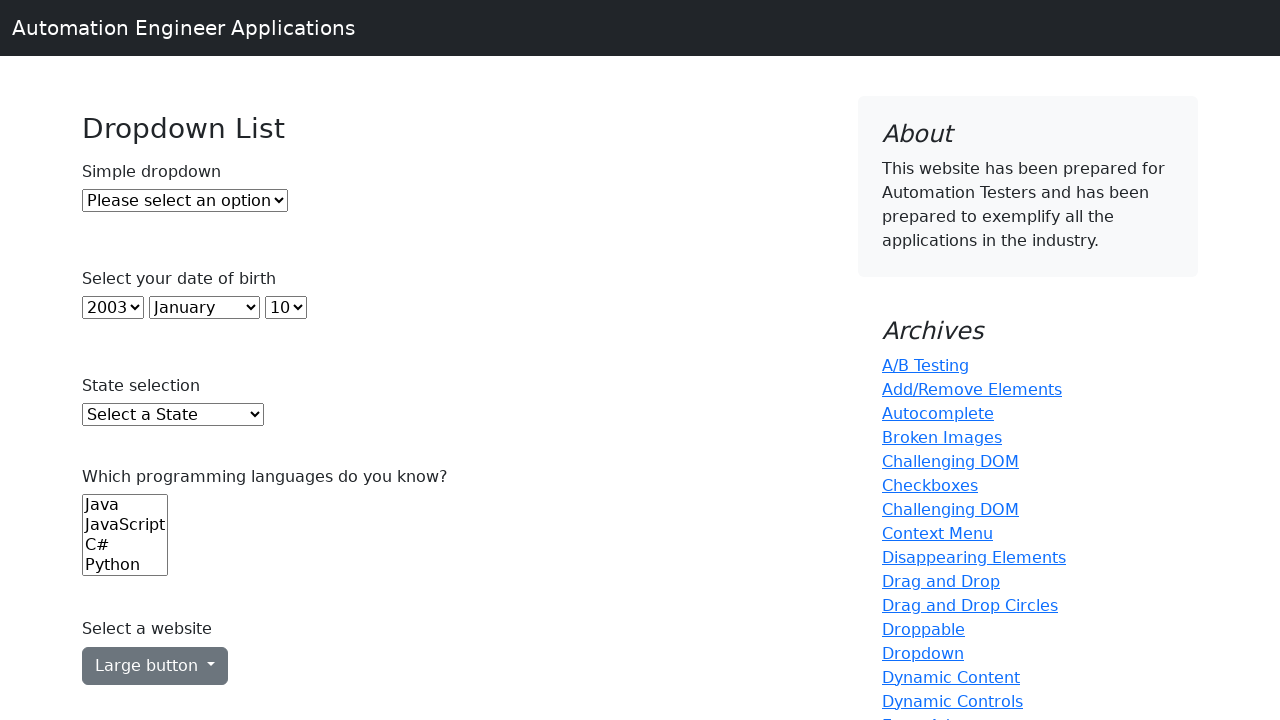